Tests destroying a todo by replacing text with whitespace and pressing Escape

Starting URL: https://todomvc.com/examples/typescript-angular/#/

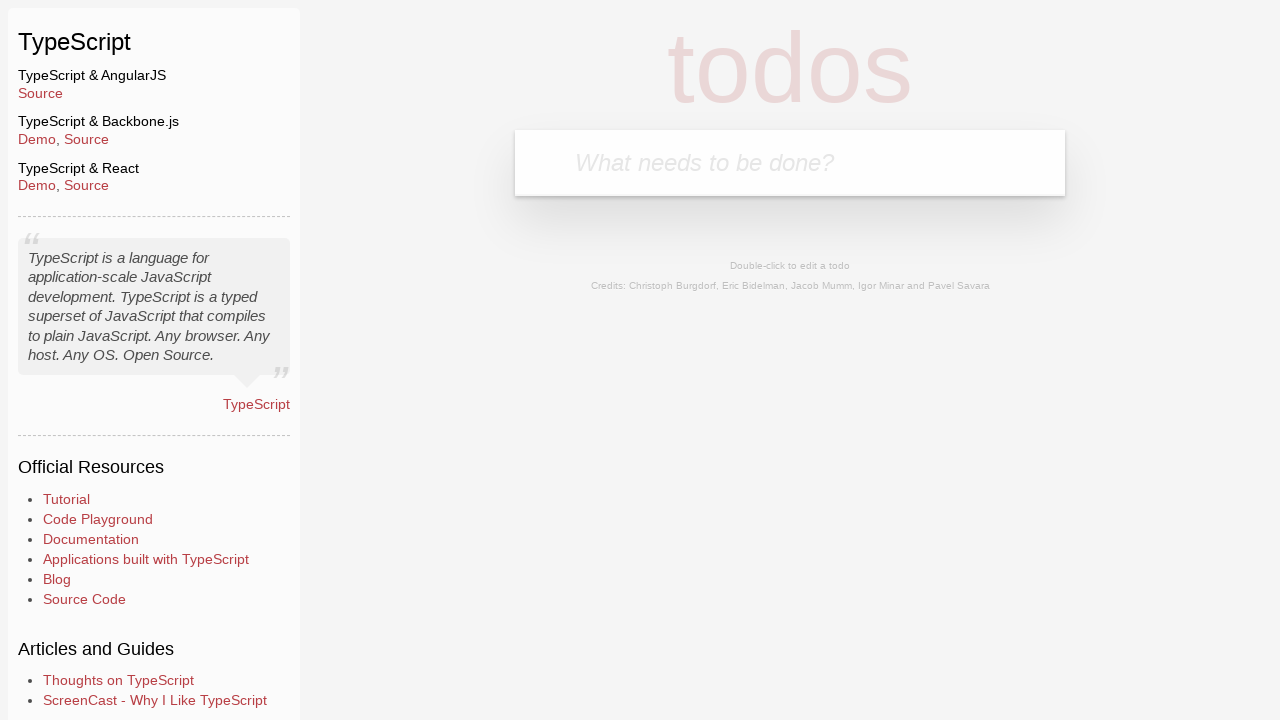

Filled new todo input with 'Lorem' on input.new-todo
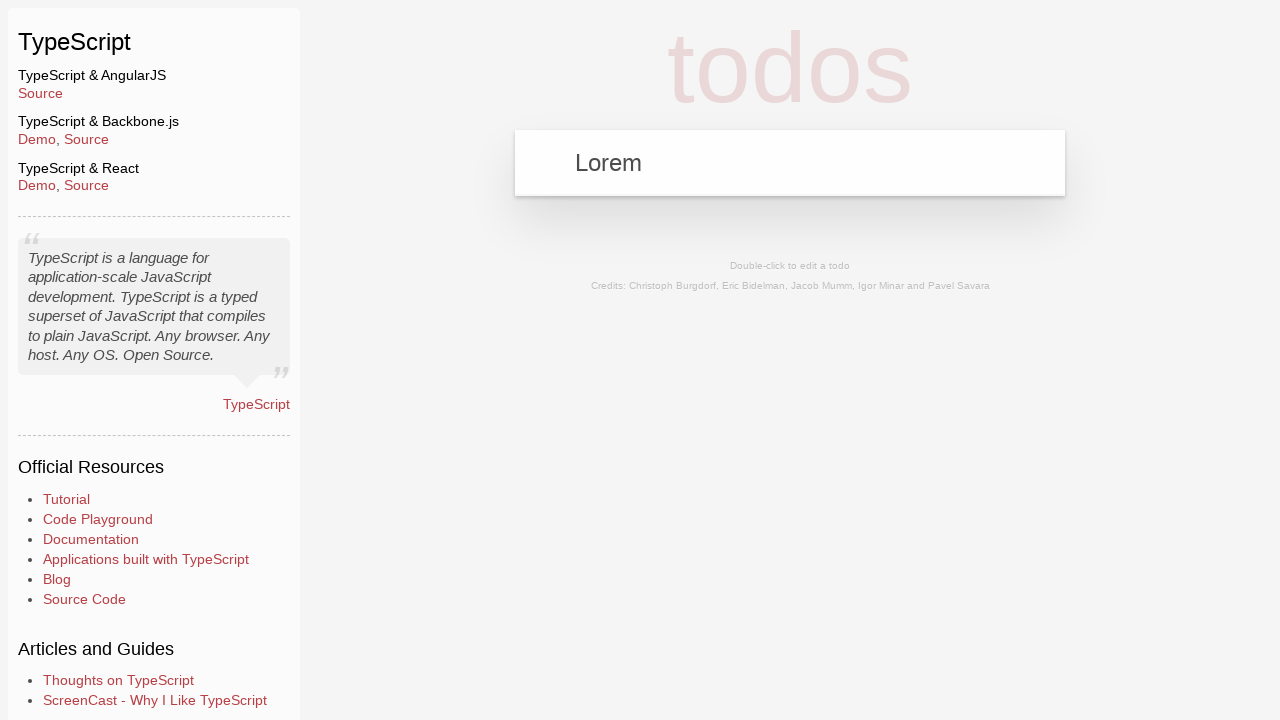

Pressed Enter to create the todo on input.new-todo
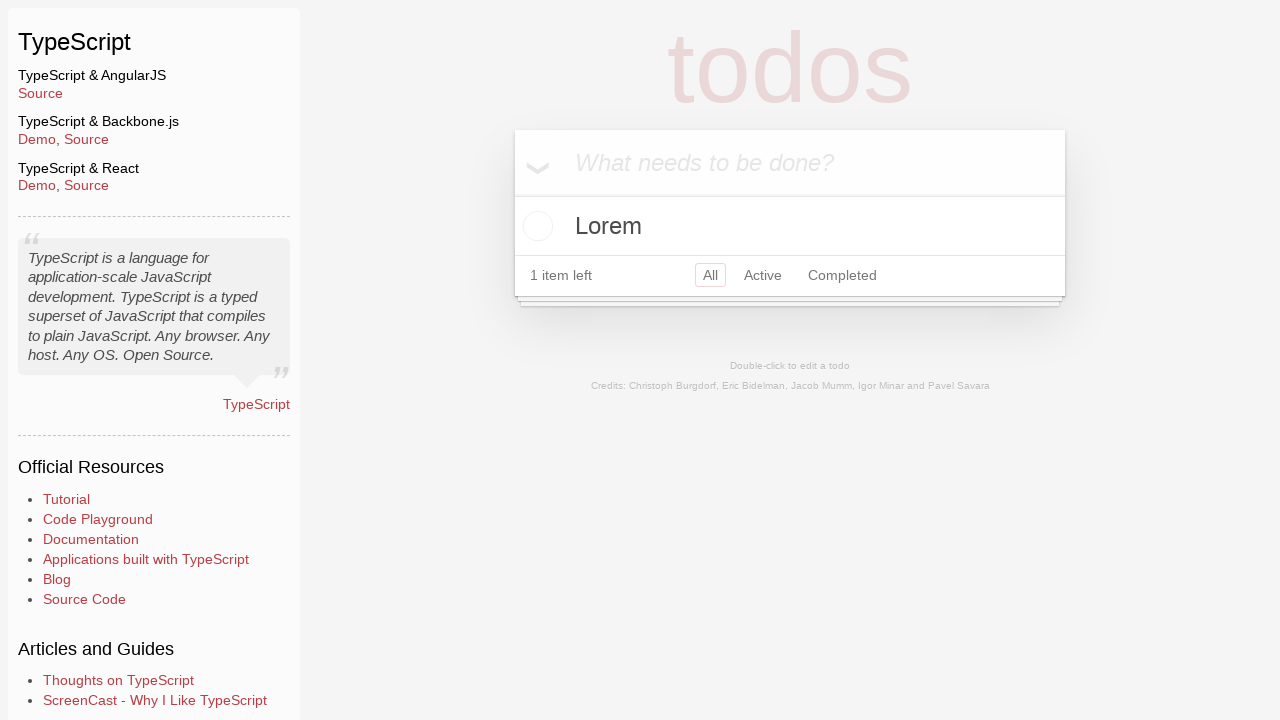

Double-clicked the todo text to enter edit mode at (790, 226) on text=Lorem
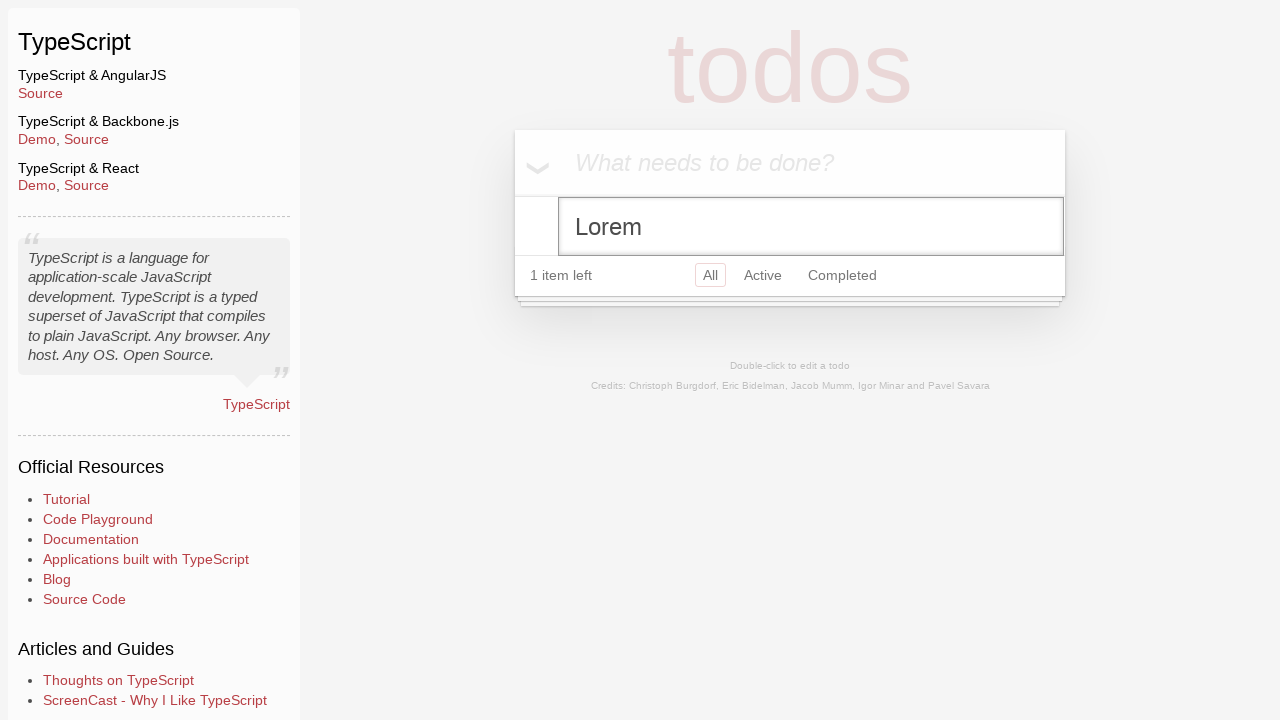

Replaced todo text with whitespace on input.edit
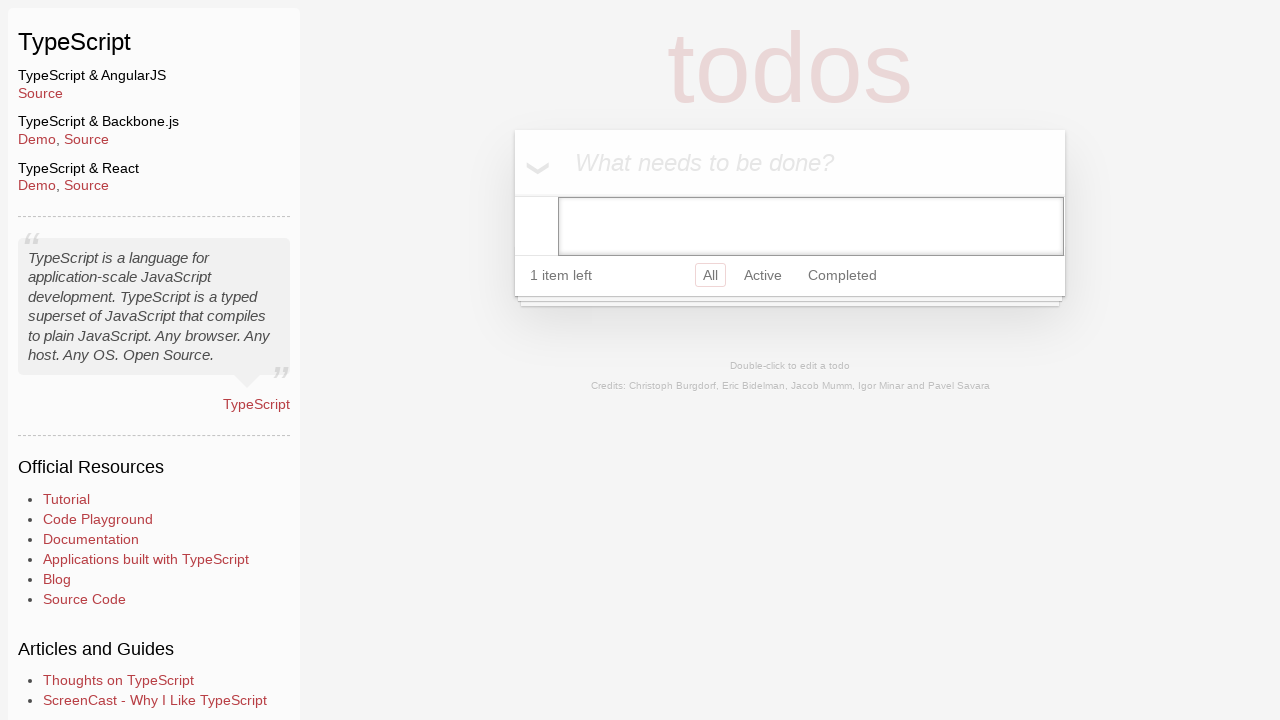

Pressed Escape to save changes and destroy the todo on input.edit
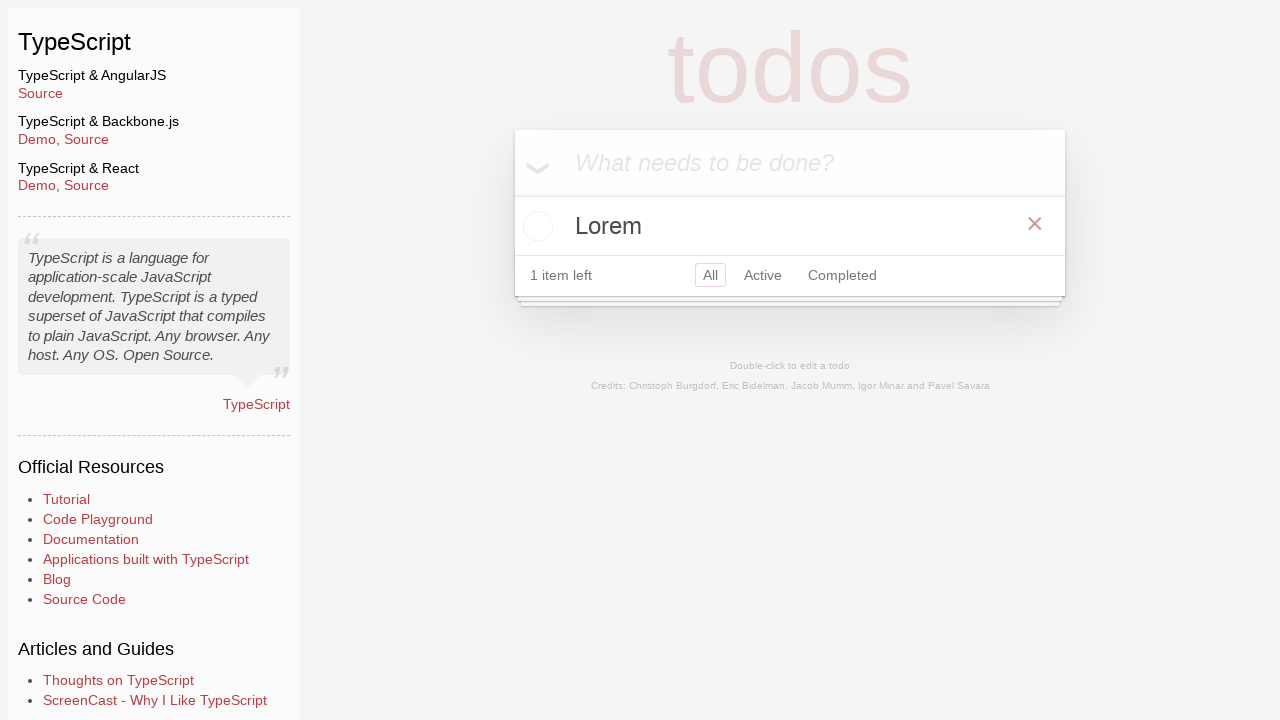

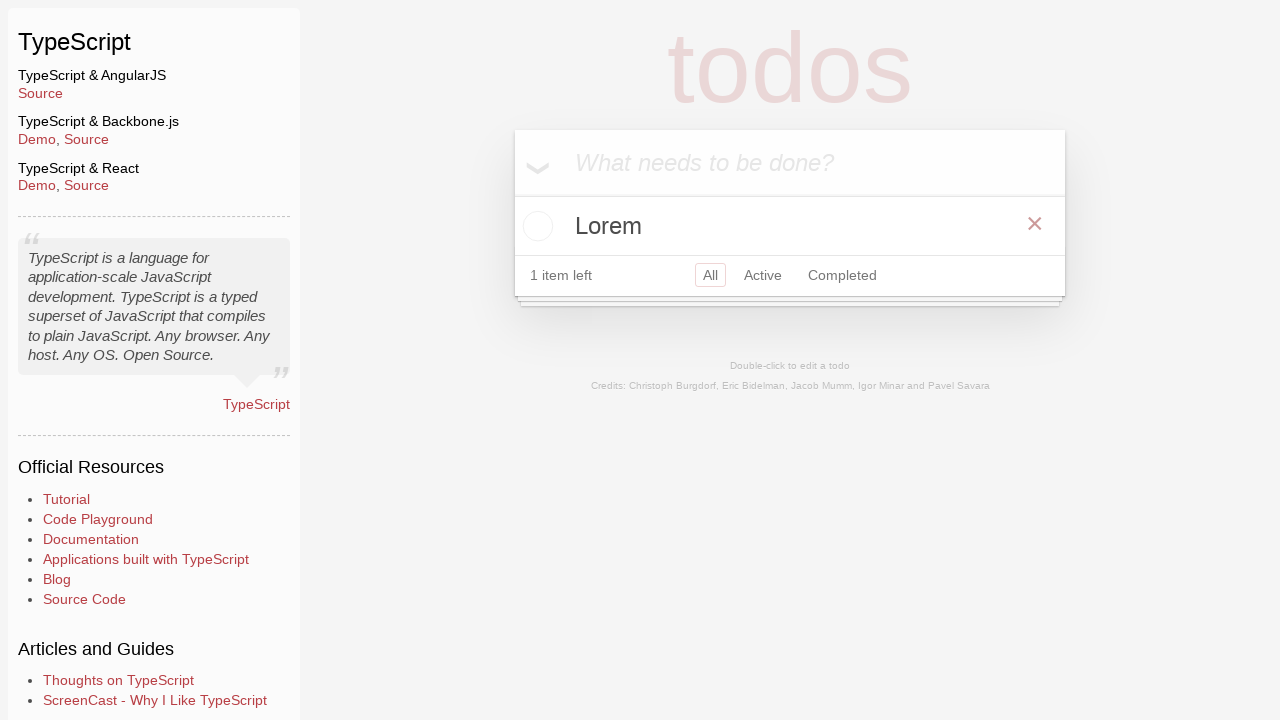